Demonstrates drag and drop functionality by dragging element A and dropping it onto element B

Starting URL: https://crossbrowsertesting.github.io/drag-and-drop

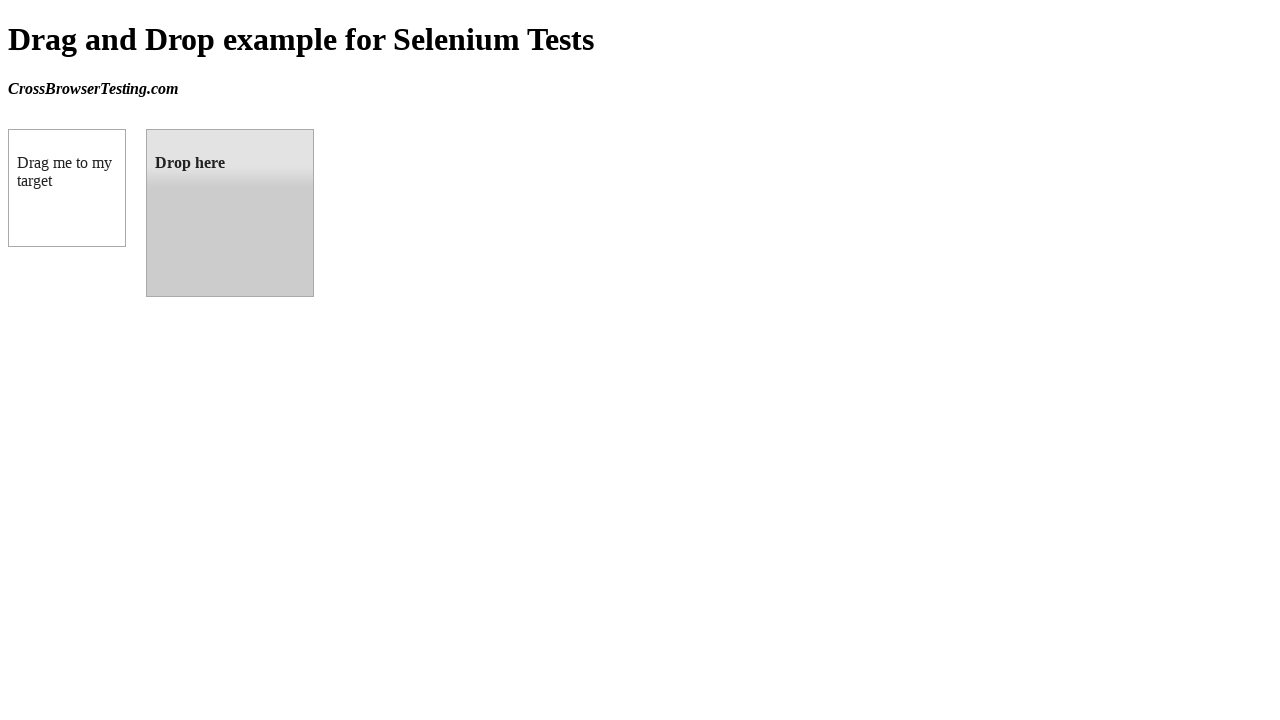

Located source element (box A) with ID 'draggable'
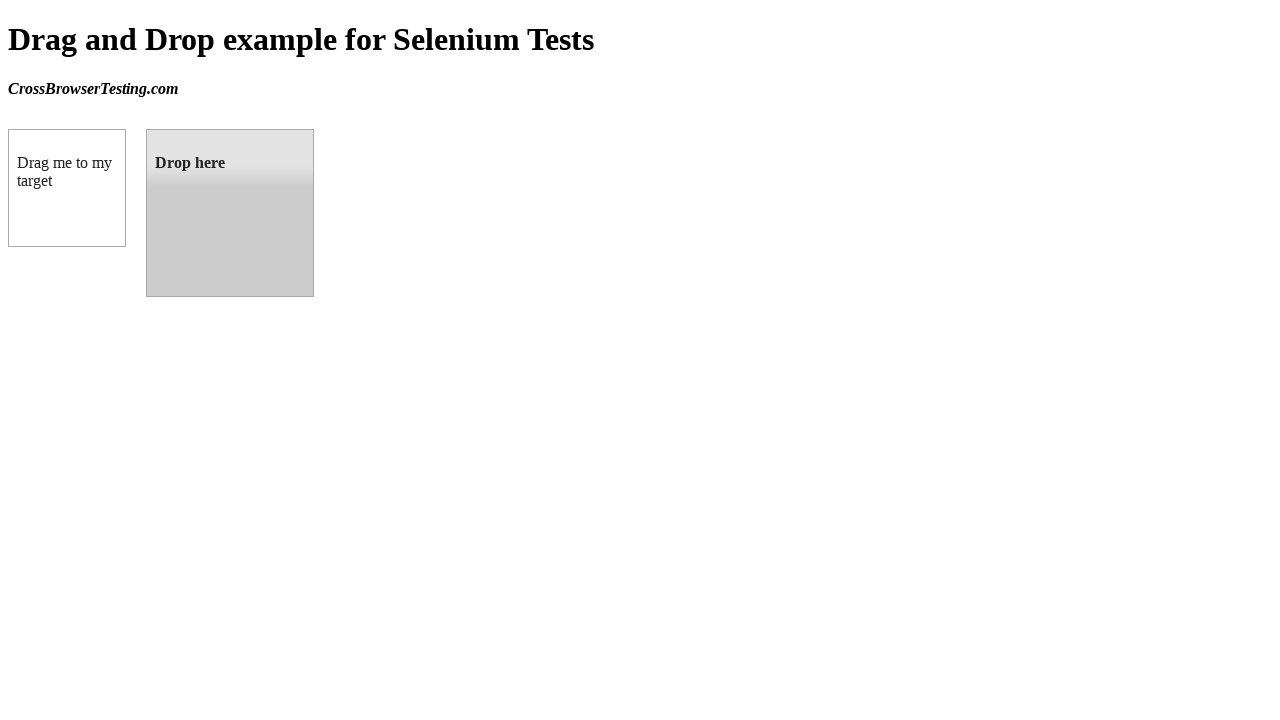

Located target element (box B) with ID 'droppable'
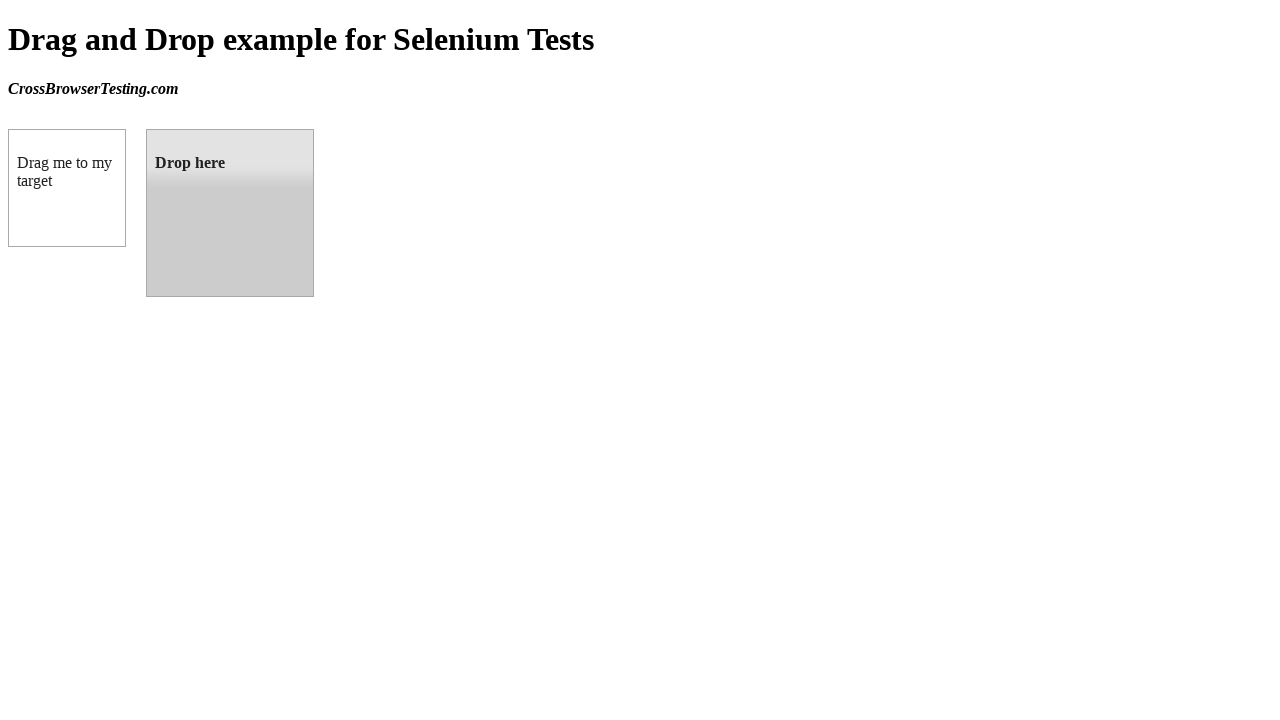

Dragged element A and dropped it onto element B at (230, 213)
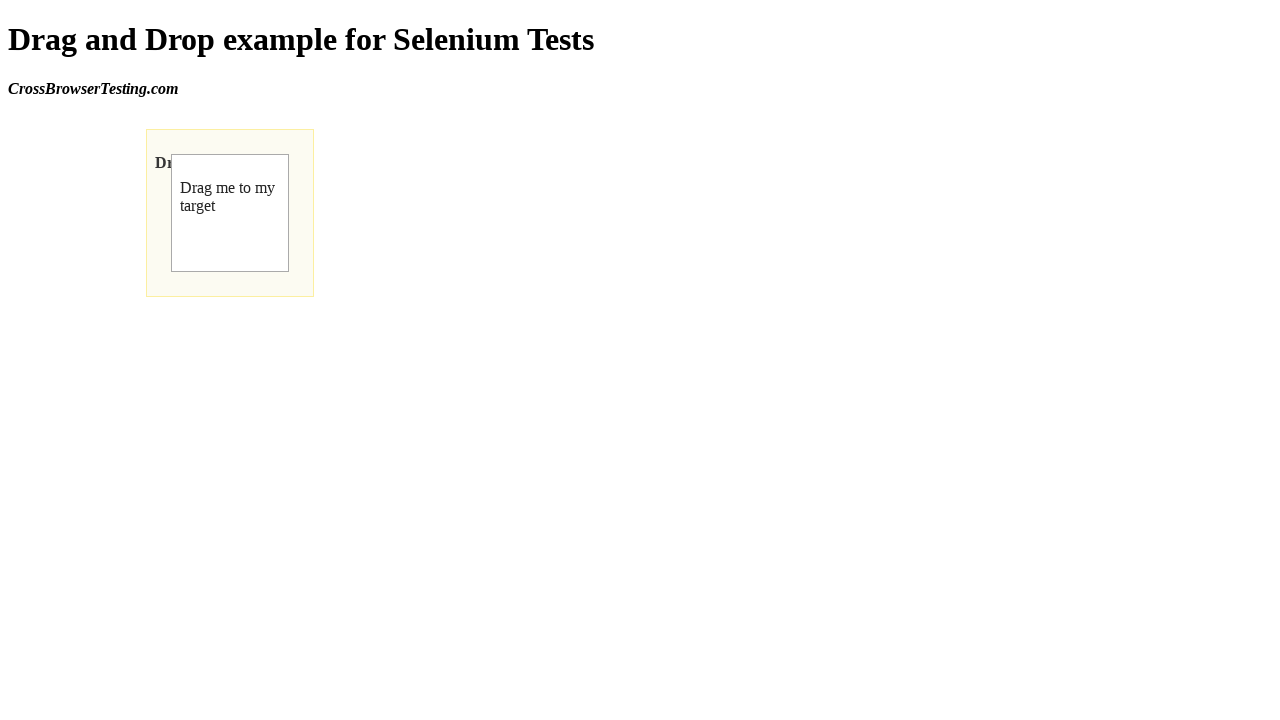

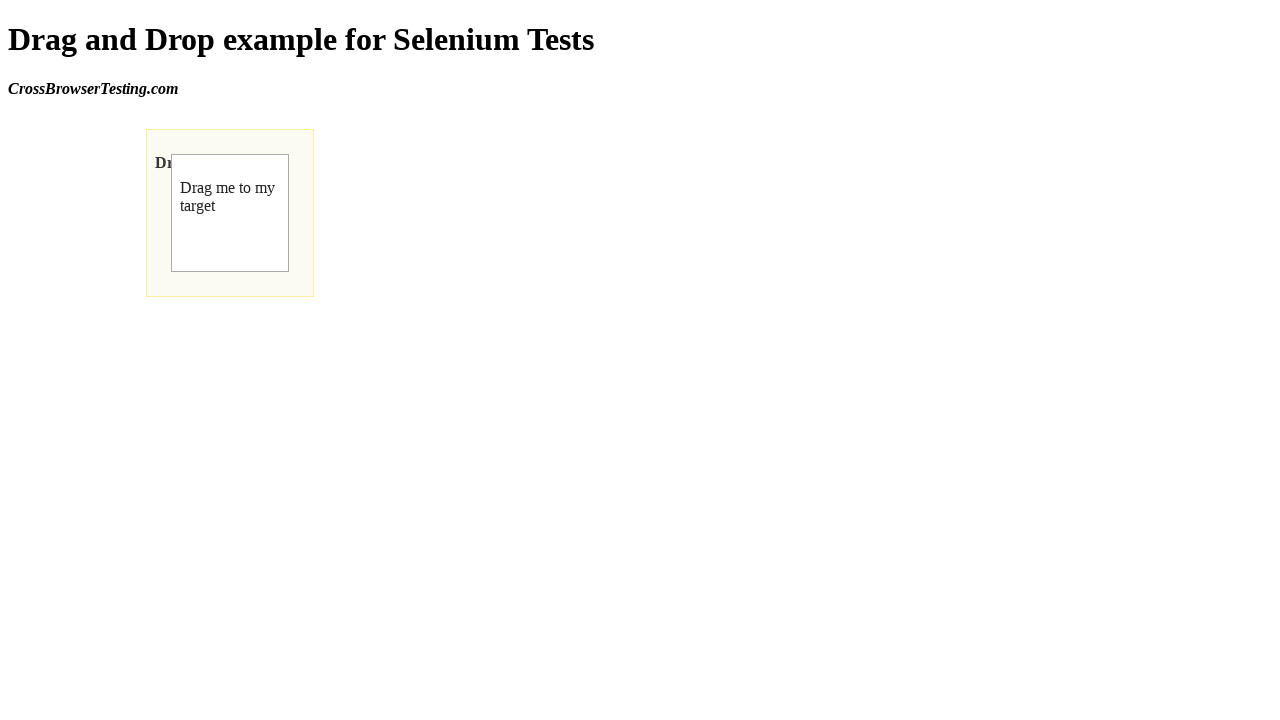